Tests checkbox functionality by verifying default selection states and toggling checkboxes on and off

Starting URL: http://the-internet.herokuapp.com/checkboxes

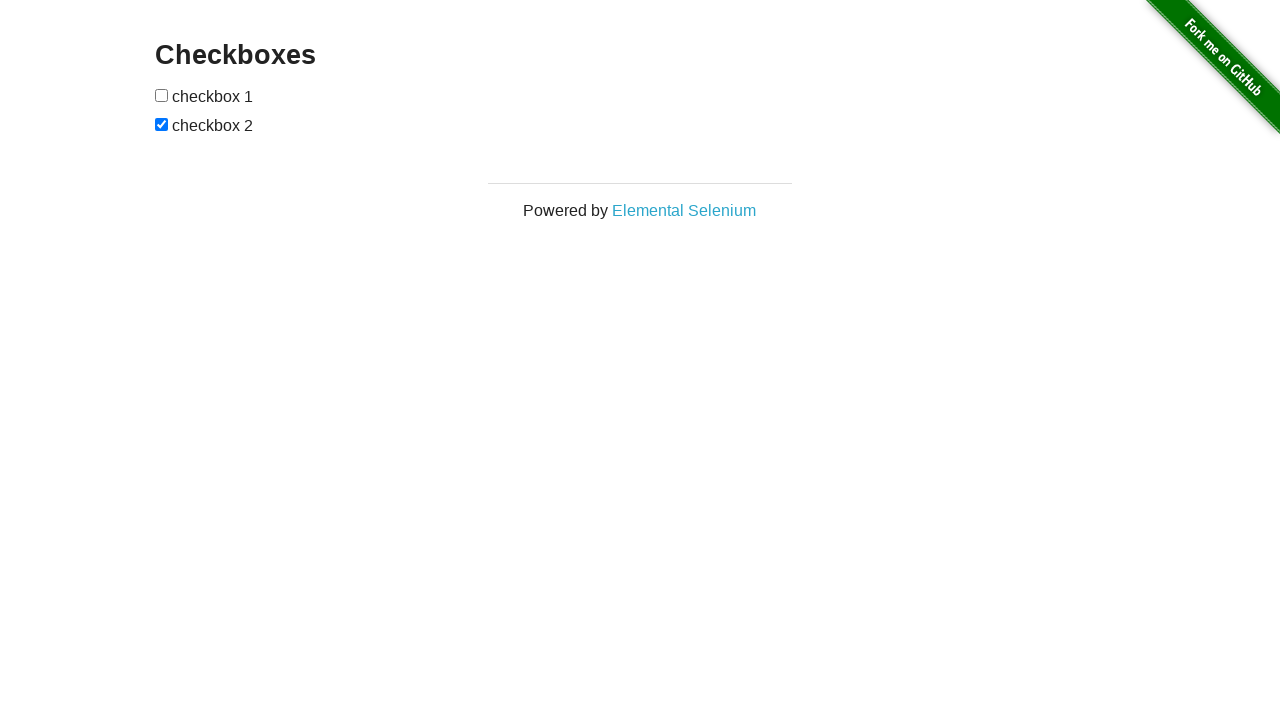

Located first checkbox element
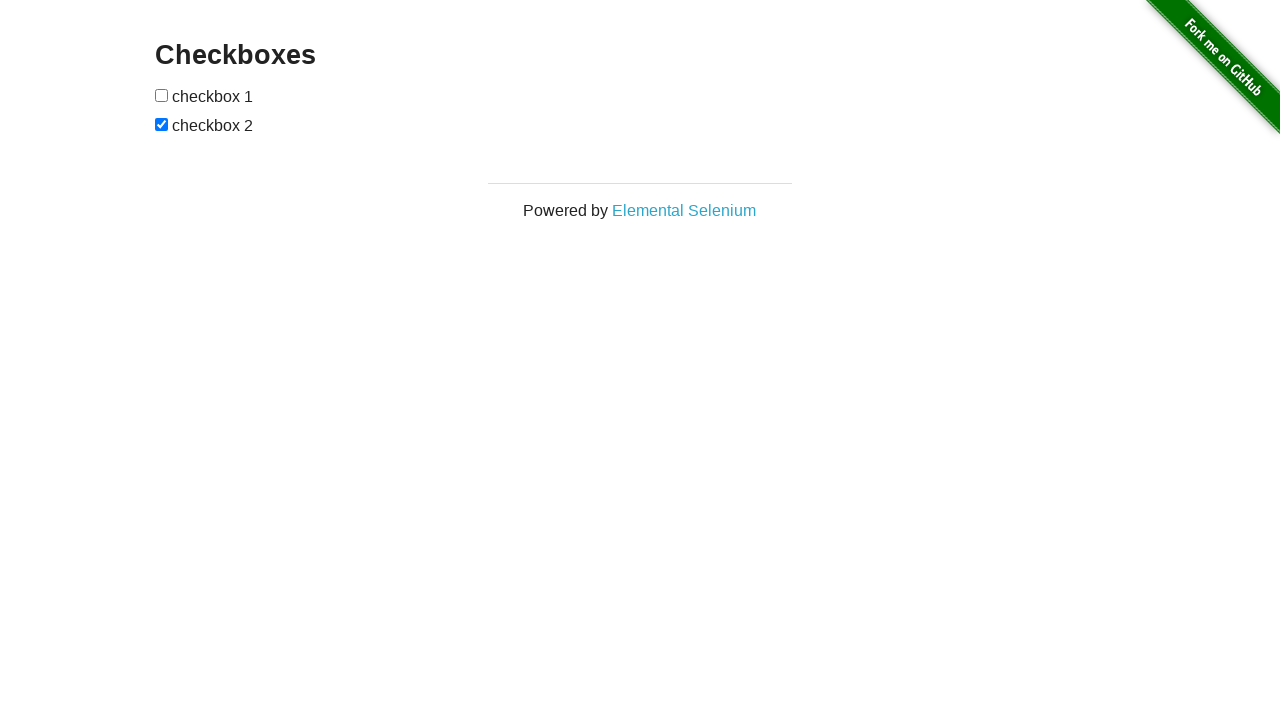

Verified checkbox 1 is not selected by default
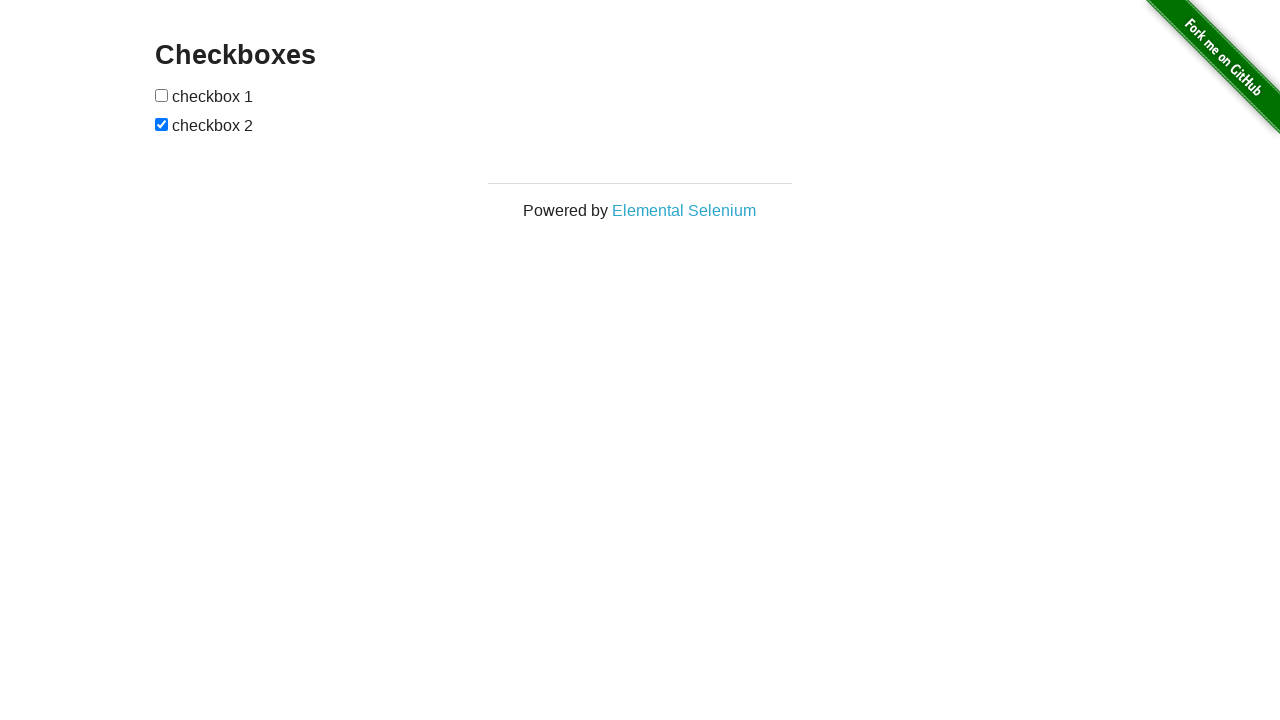

Clicked checkbox 1 to select it at (162, 95) on input[type='checkbox'] >> nth=0
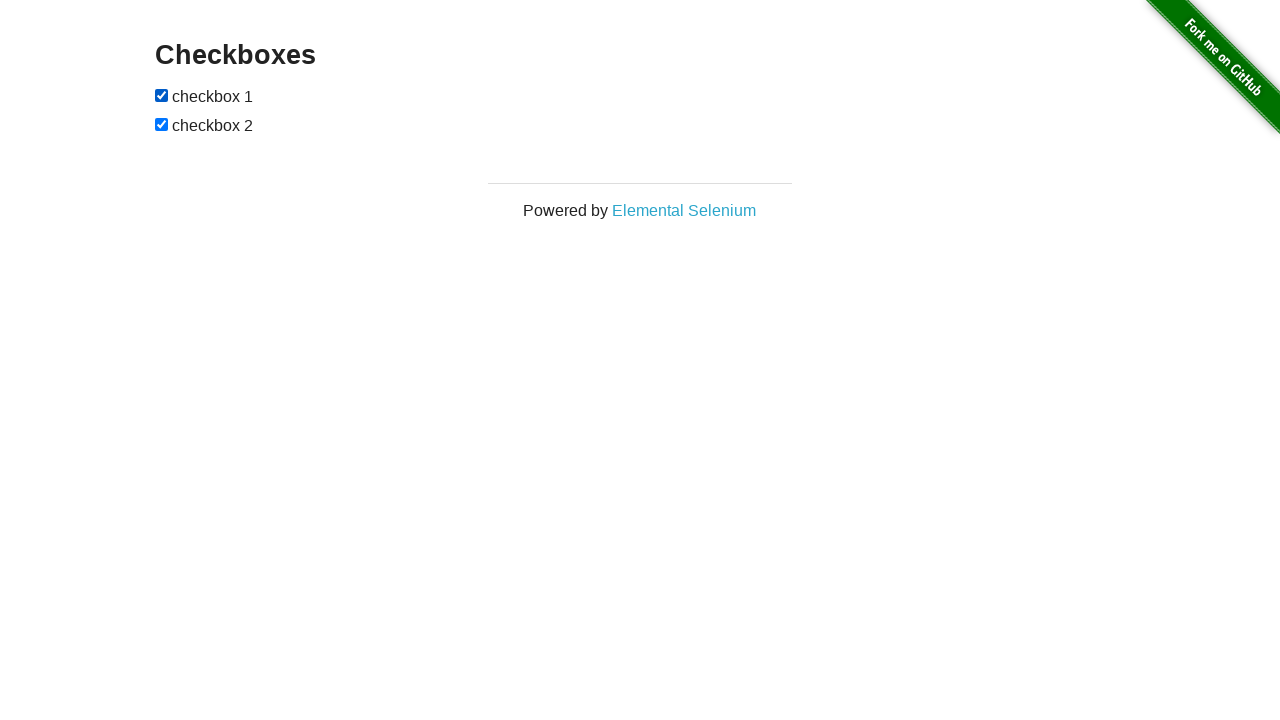

Verified checkbox 1 is now selected after clicking
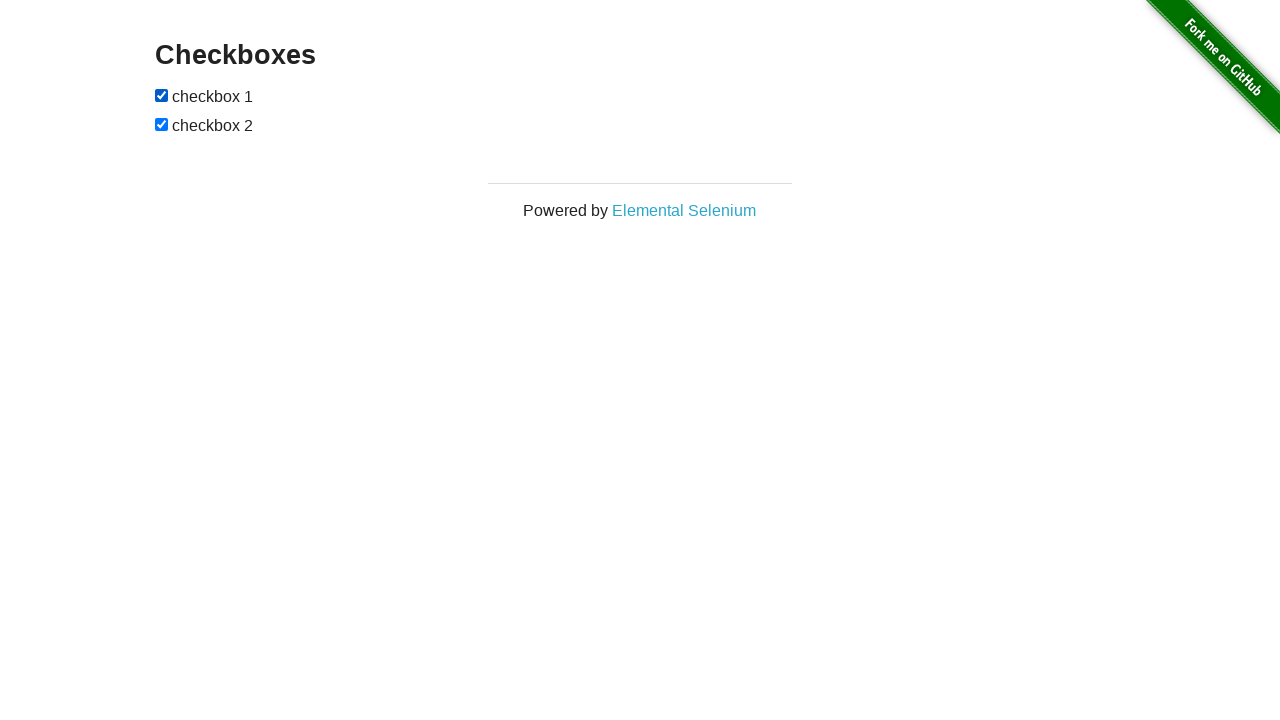

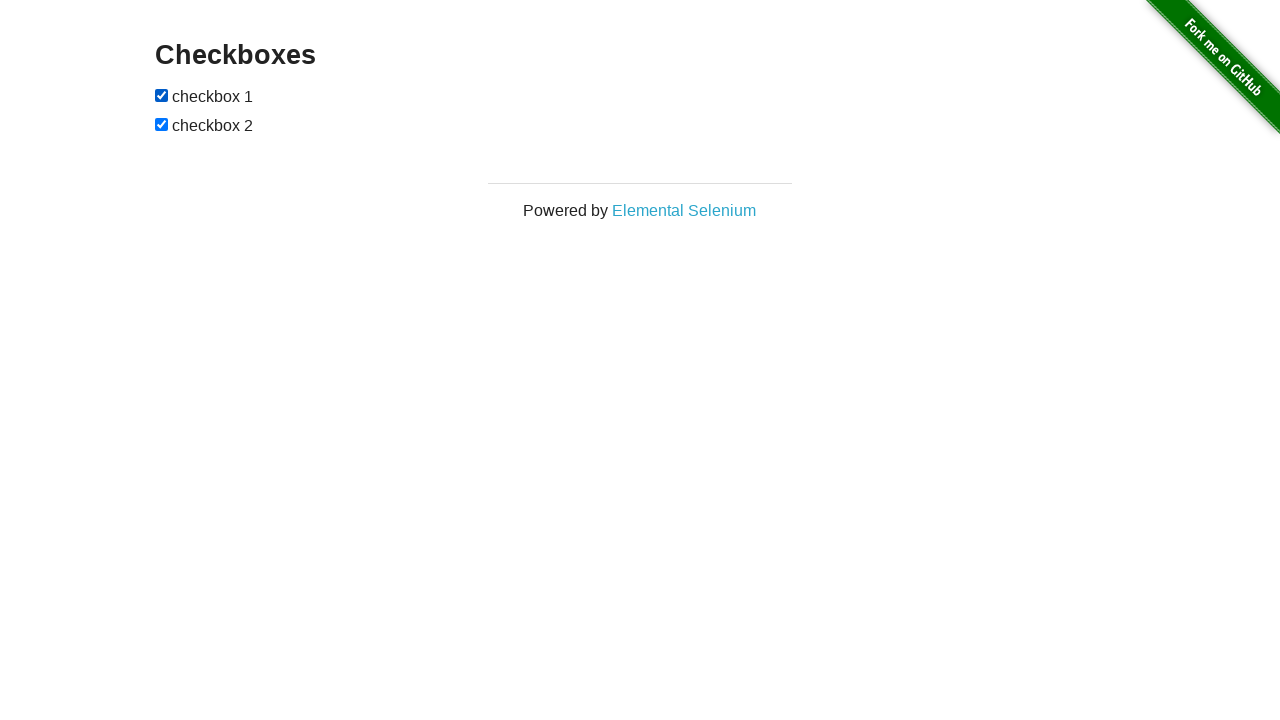